Navigates to GlobalSQA contact page and counts the number of iframes present on the page

Starting URL: https://www.globalsqa.com/contact-us/

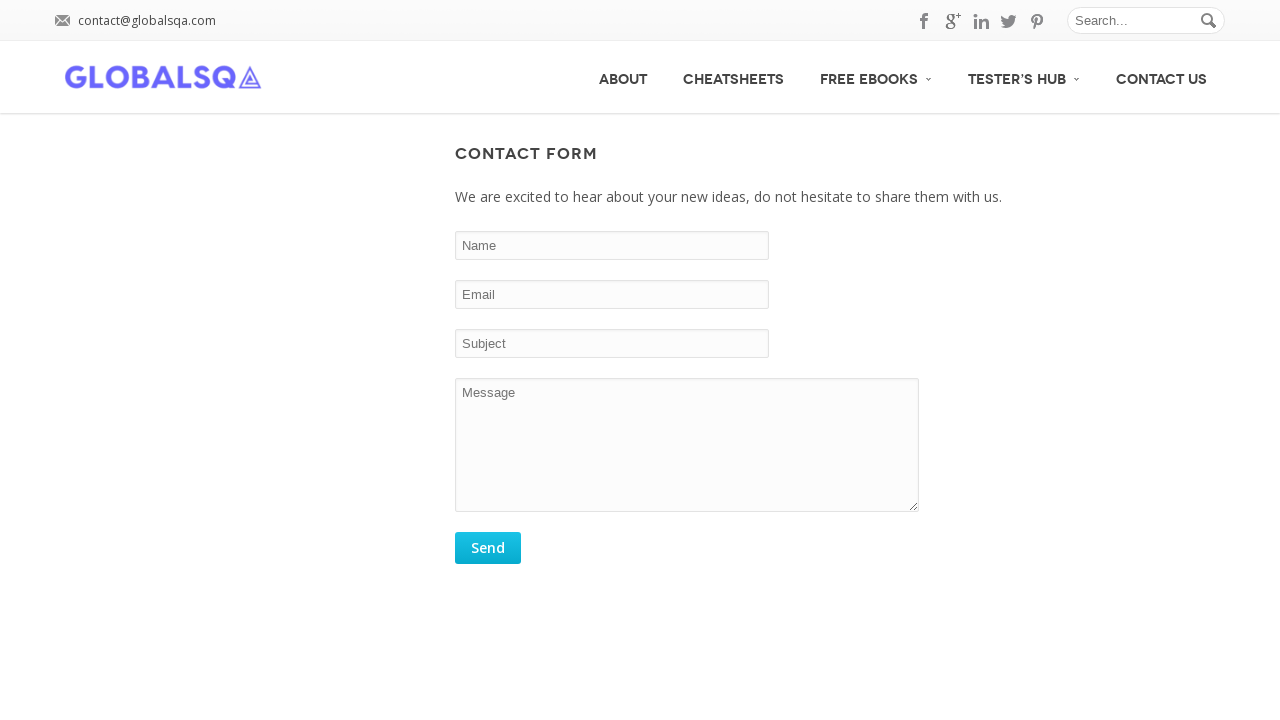

Waited for page to load with domcontentloaded state
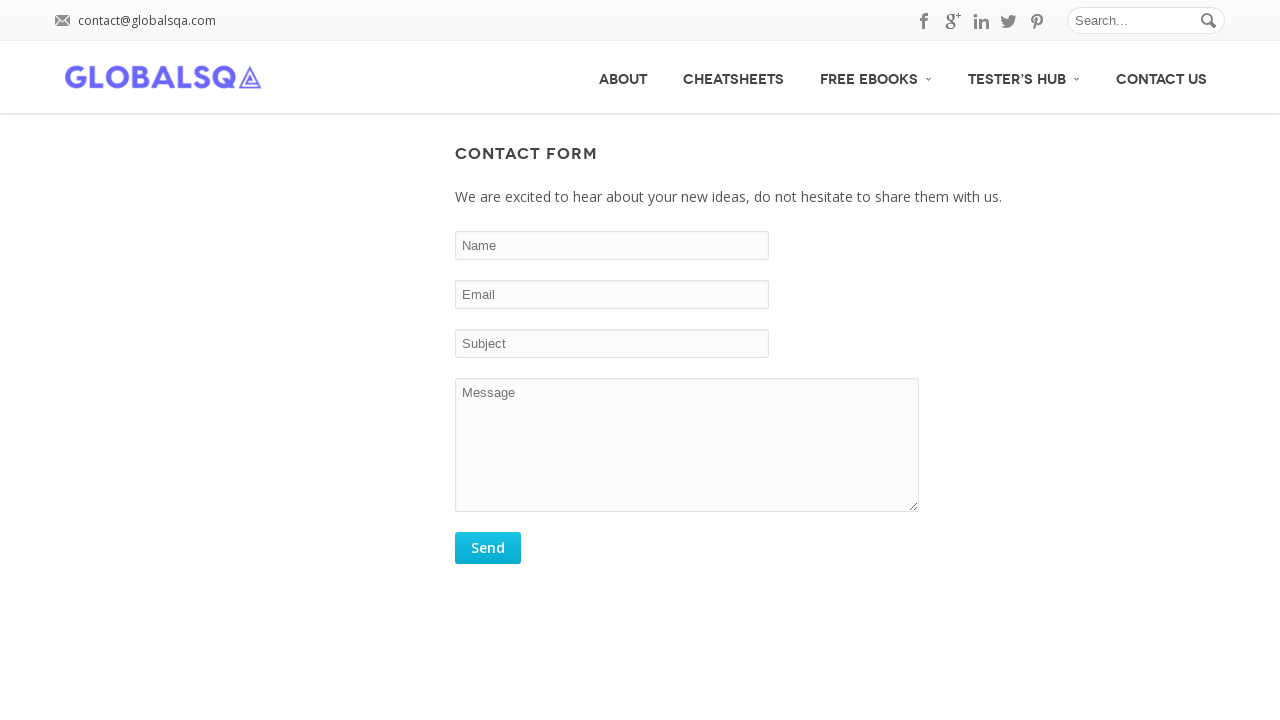

Located all iframe elements on the GlobalSQA contact page
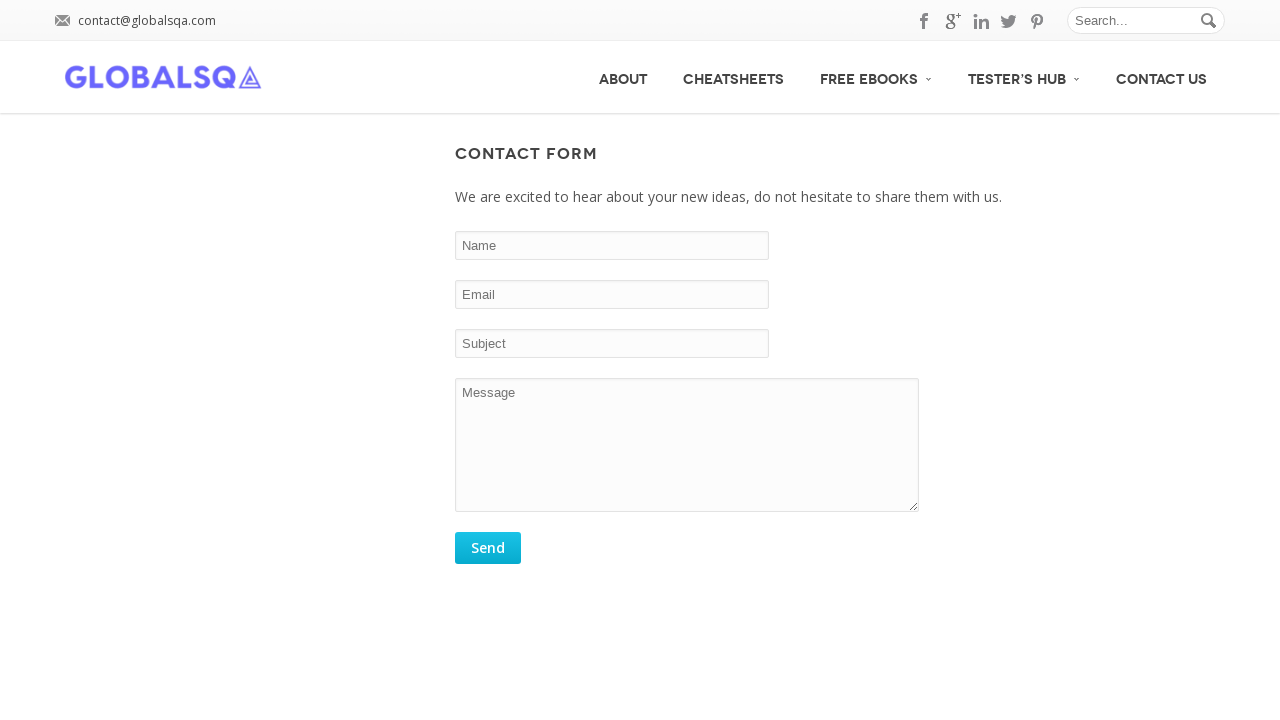

Counted 3 iframes present on the page
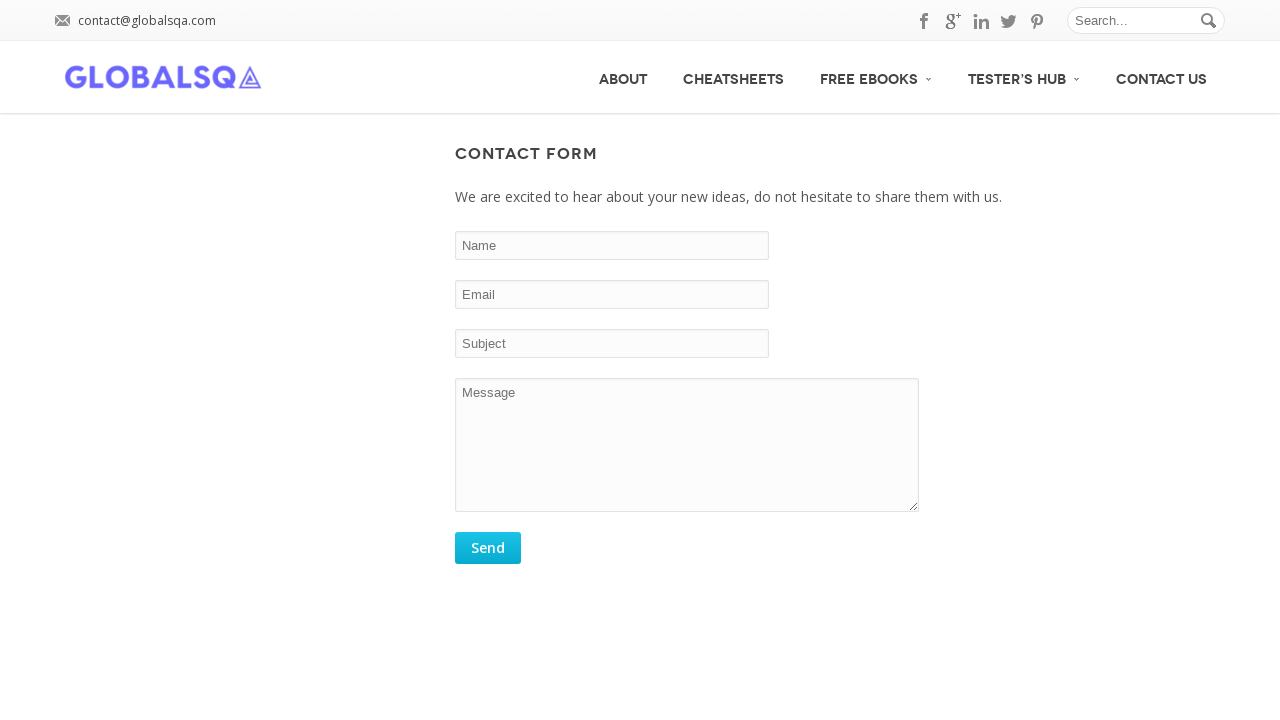

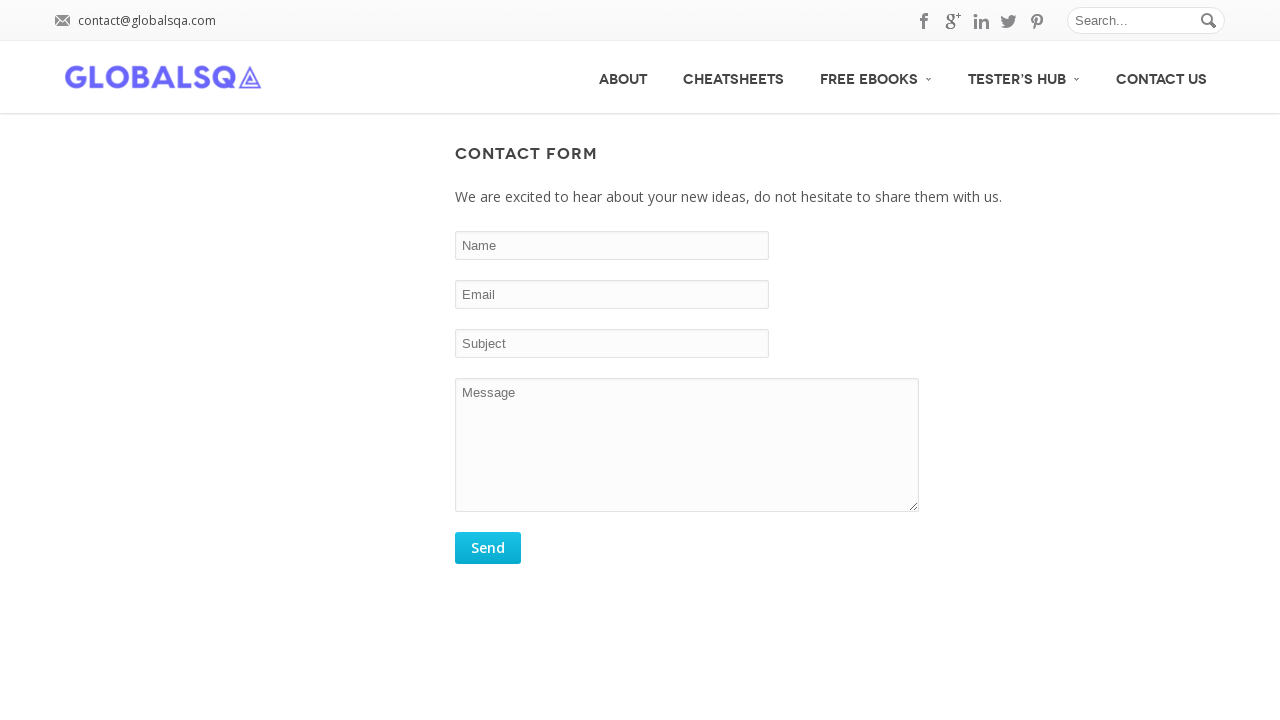